Tests A/B test opt-out functionality by visiting the page, verifying it's in an A/B test group, adding an opt-out cookie, refreshing, and verifying the page now shows "No A/B Test"

Starting URL: http://the-internet.herokuapp.com/abtest

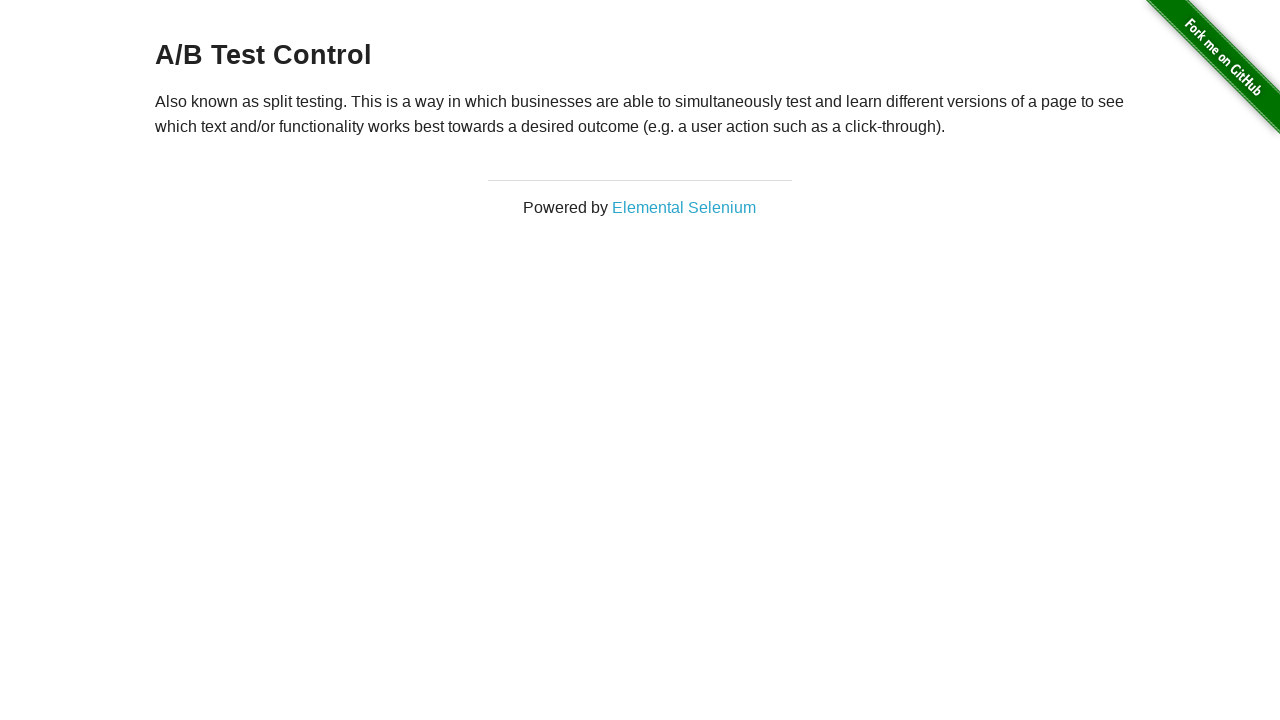

Located h3 heading element
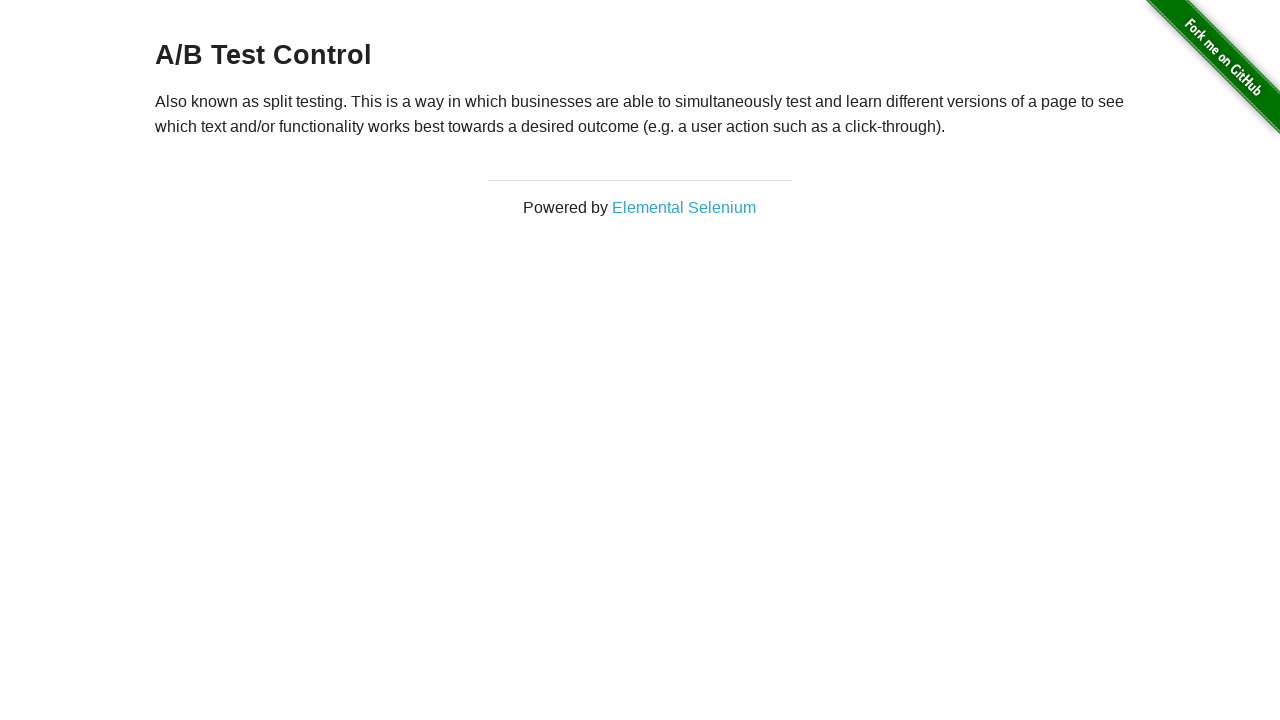

Retrieved heading text content
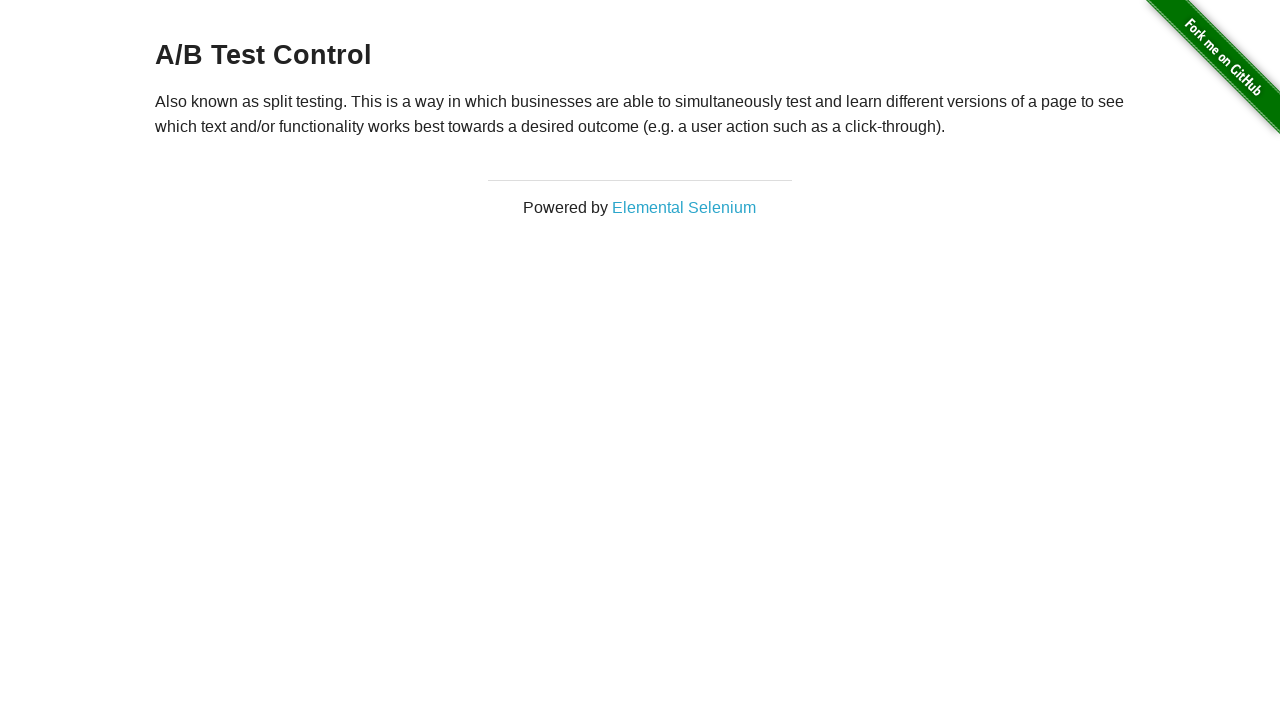

Verified heading starts with 'A/B Test' - user is in A/B test group
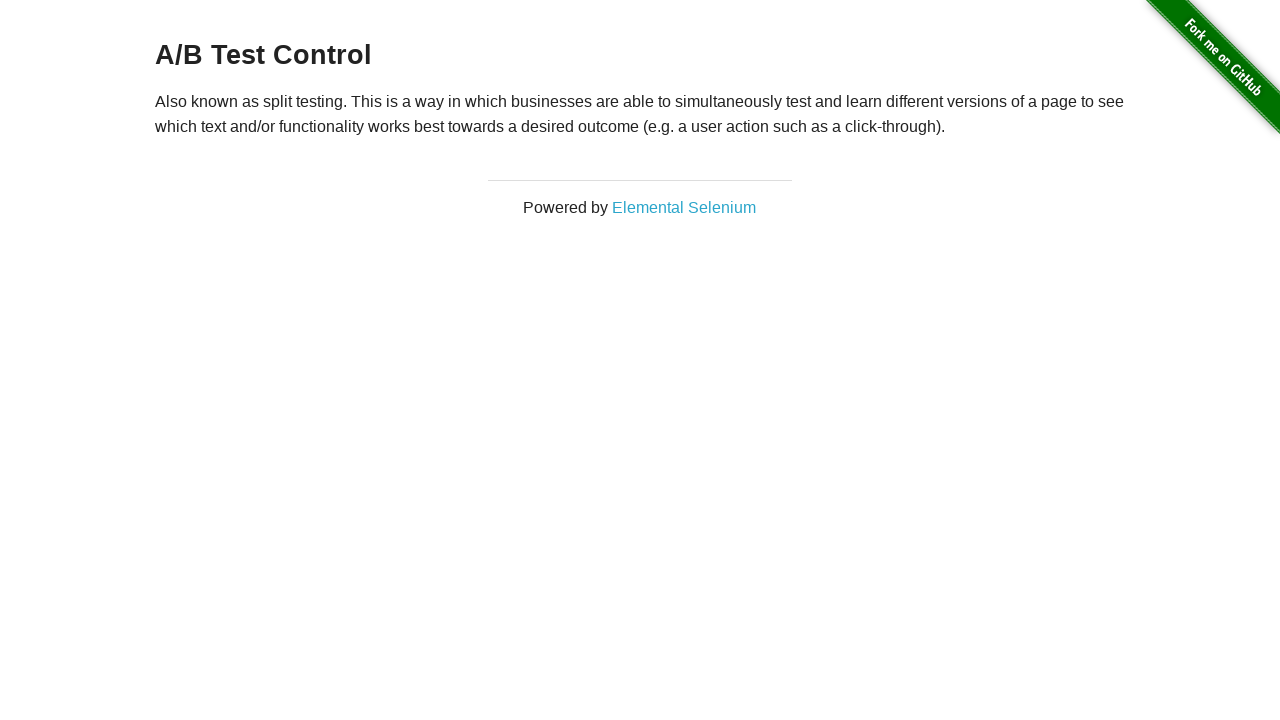

Added optimizelyOptOut cookie with value 'true'
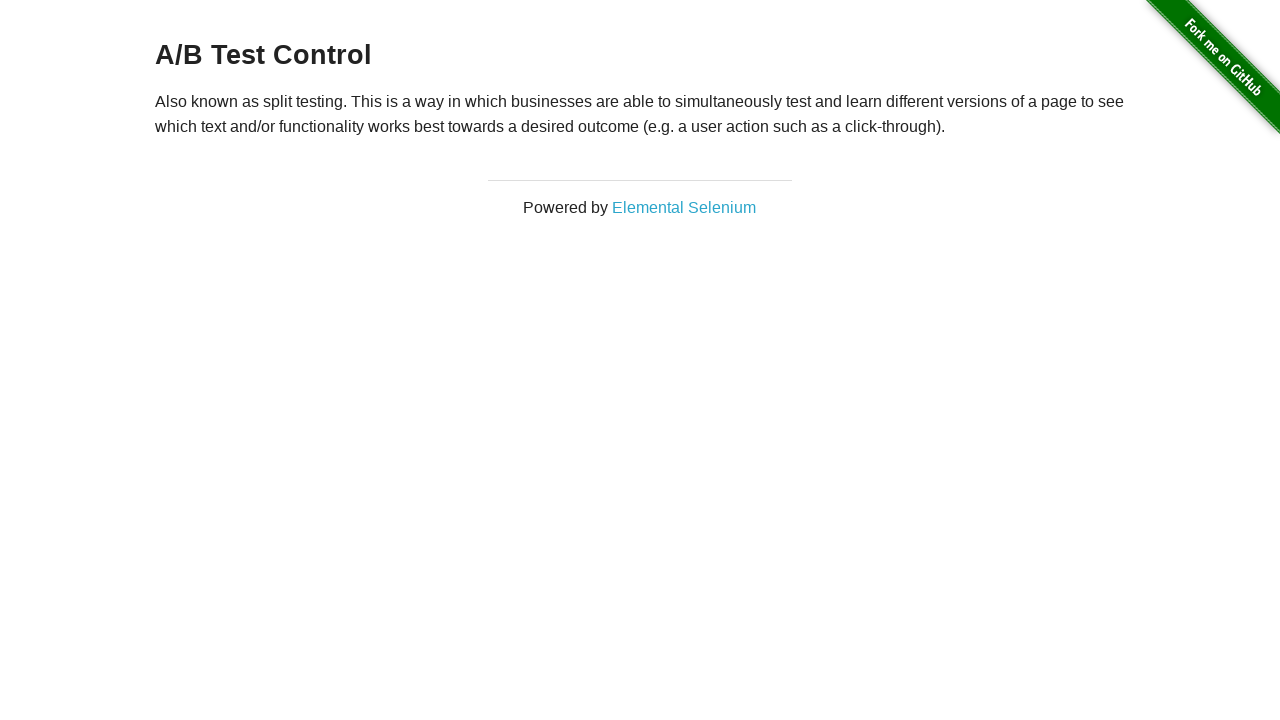

Reloaded page to apply opt-out cookie
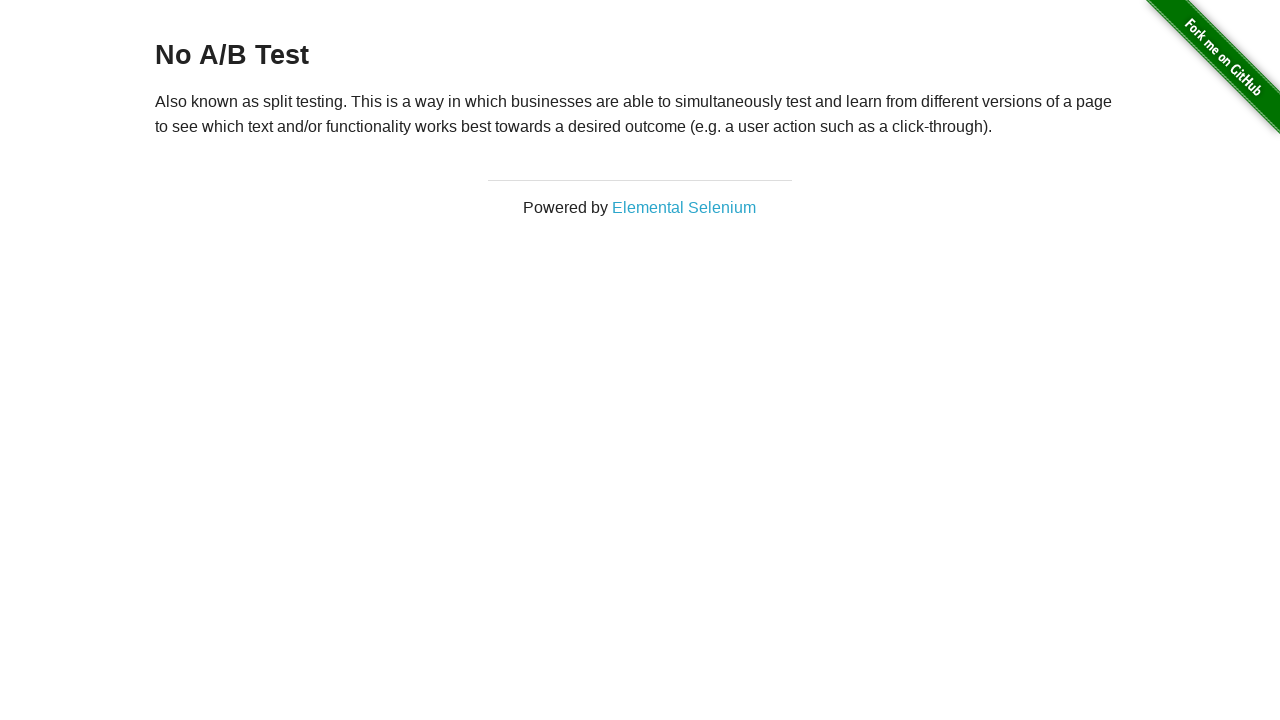

Retrieved heading text content after page reload
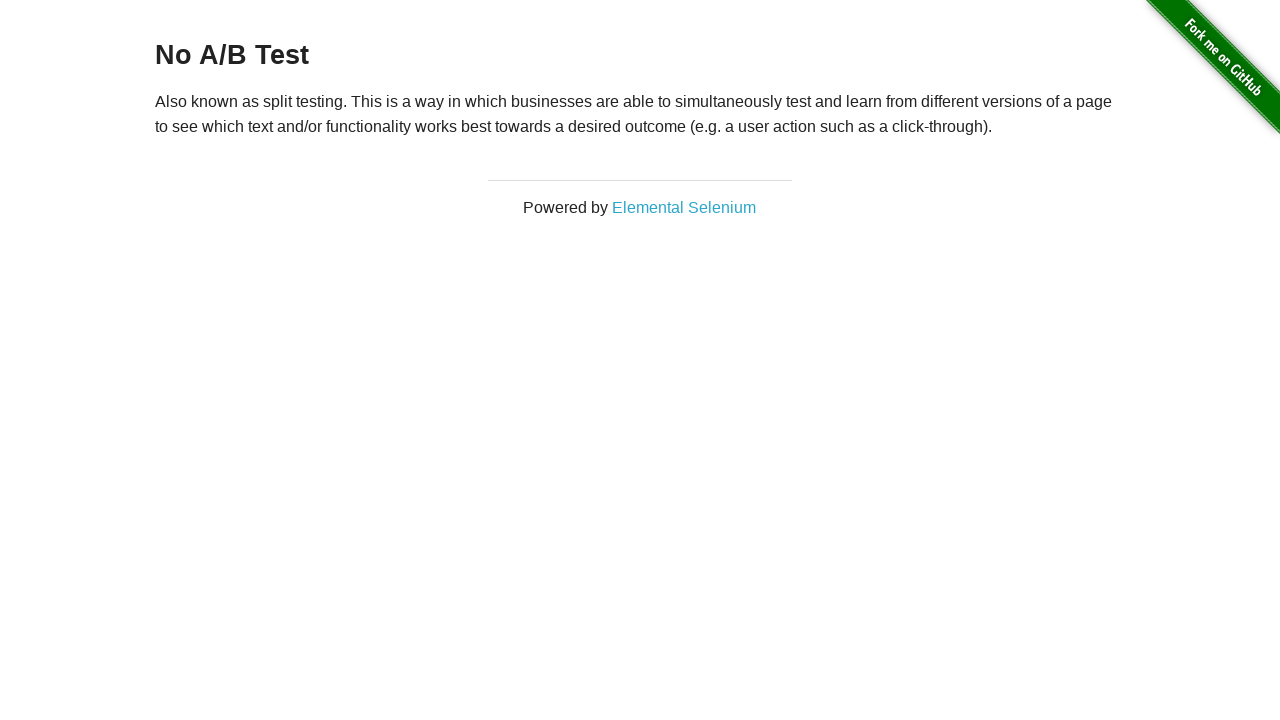

Verified heading is 'No A/B Test' - user successfully opted out
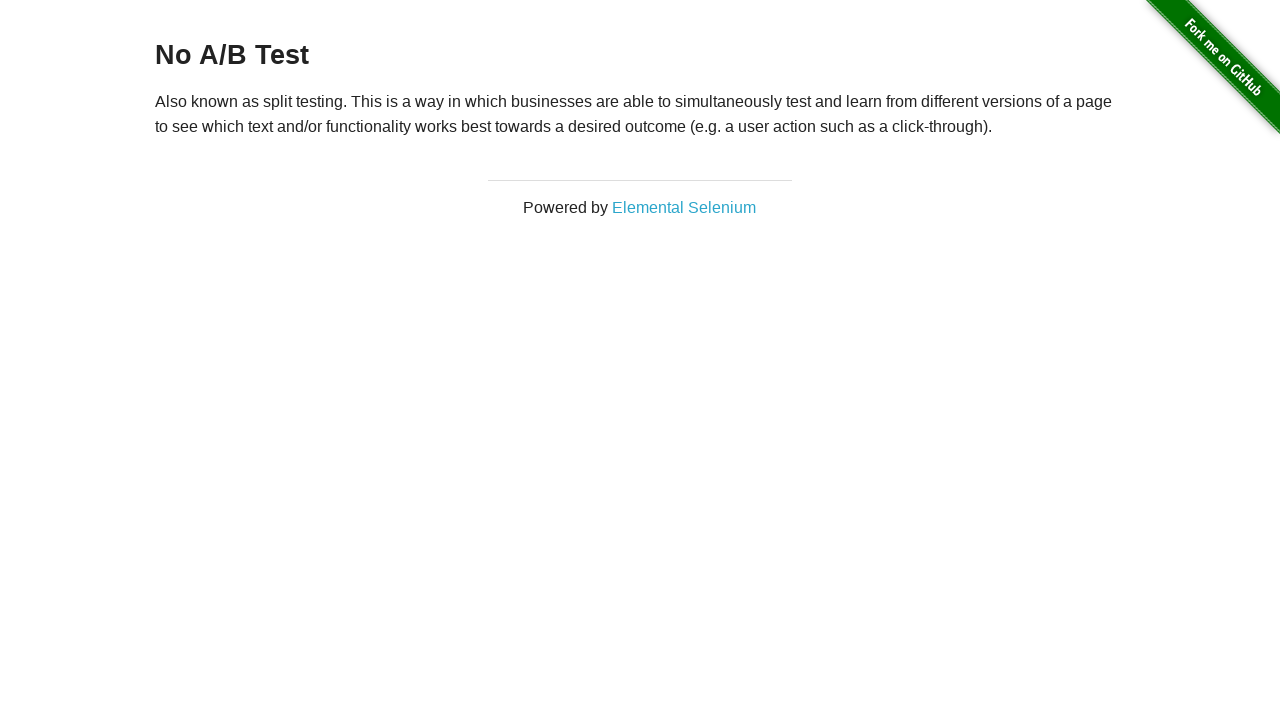

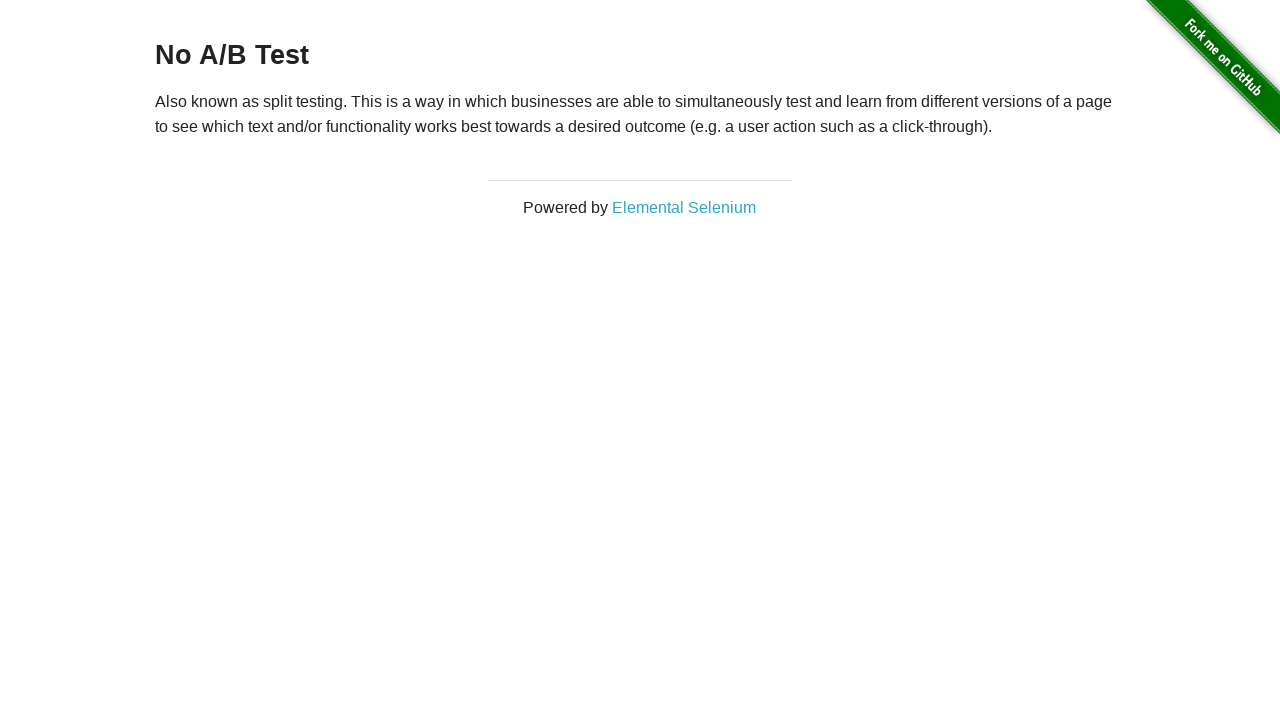